Navigates to Sauce Demo website and validates the page title equals "Swag Labs" and the URL contains "v1"

Starting URL: https://www.saucedemo.com/v1

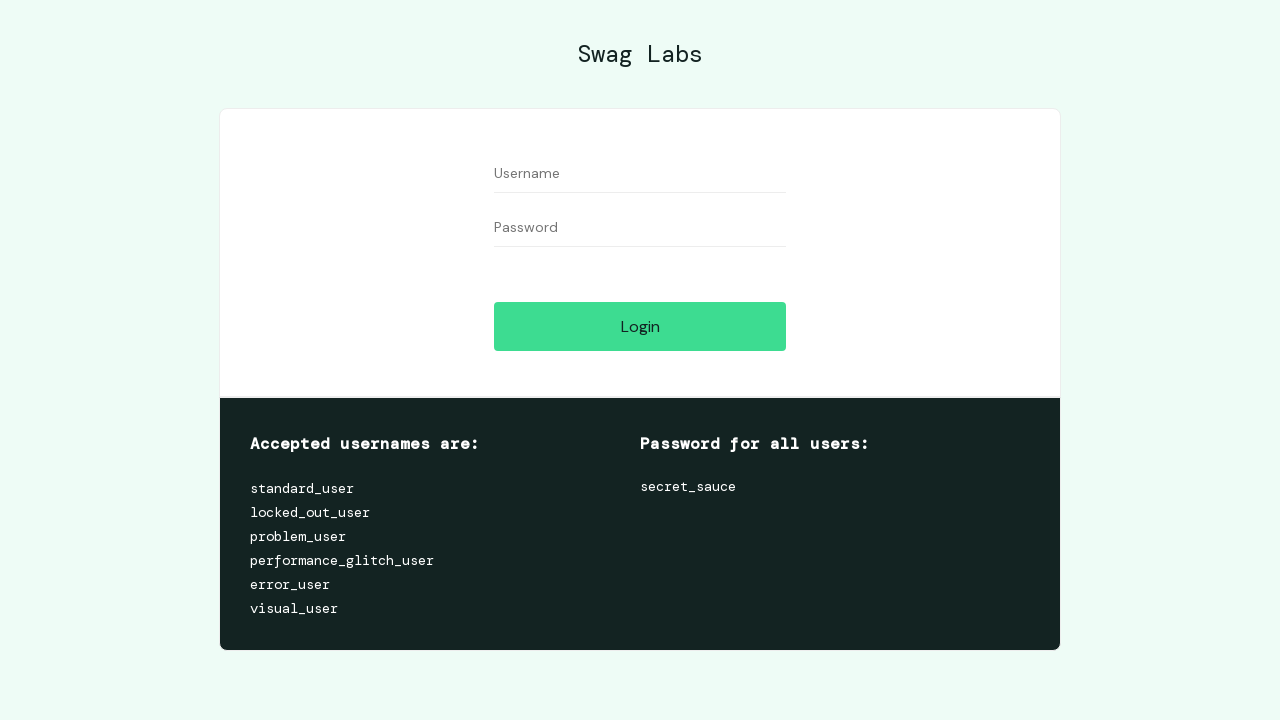

Navigated to Sauce Demo website at https://www.saucedemo.com/v1
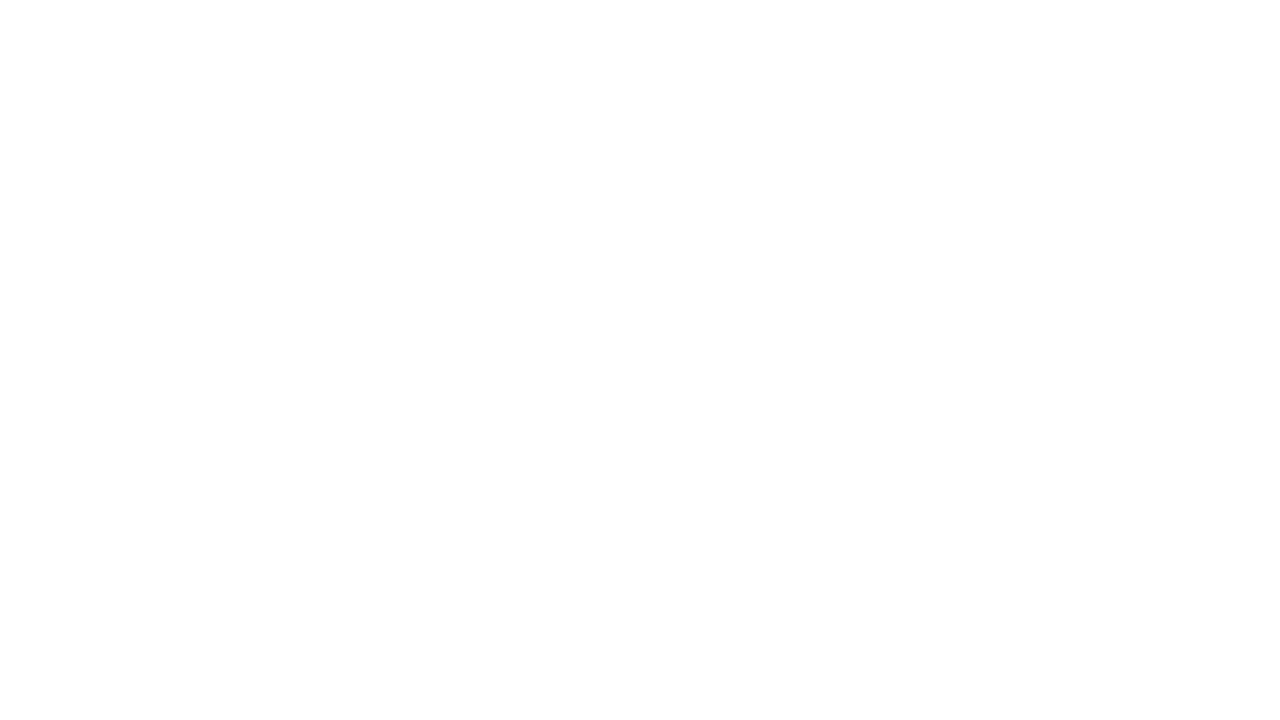

Validated page title equals 'Swag Labs'
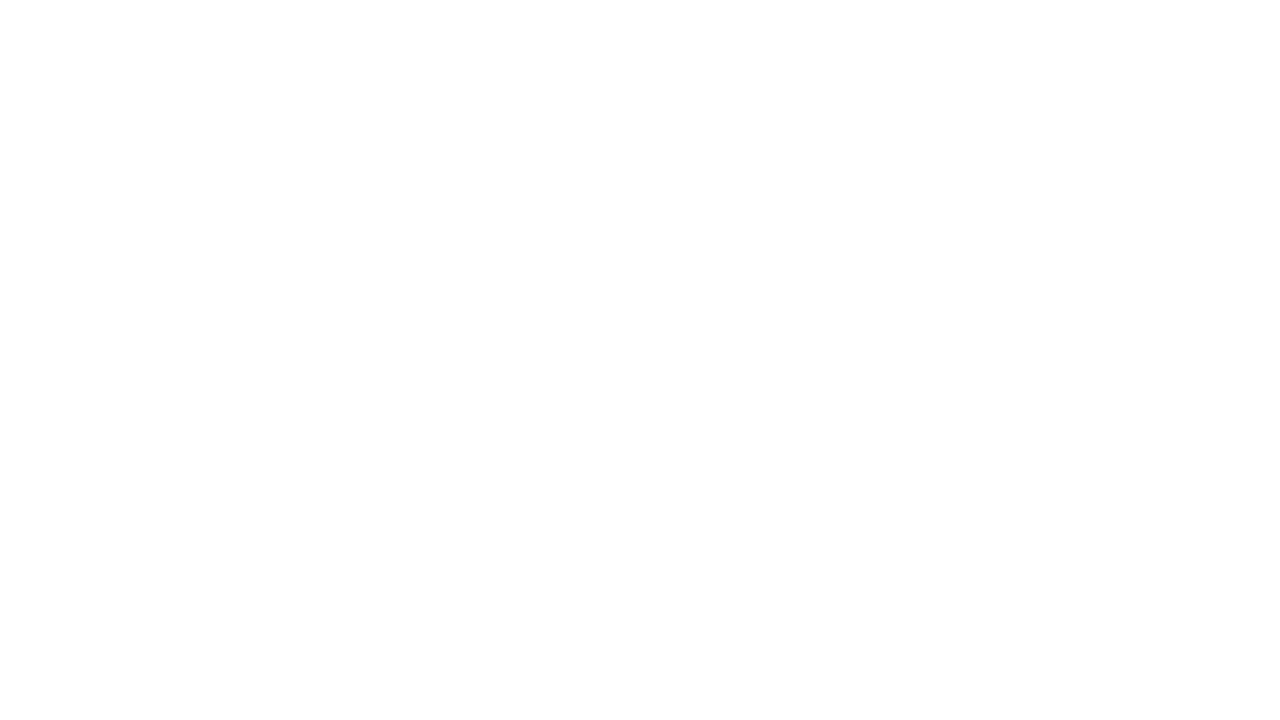

Validated URL contains 'v1'
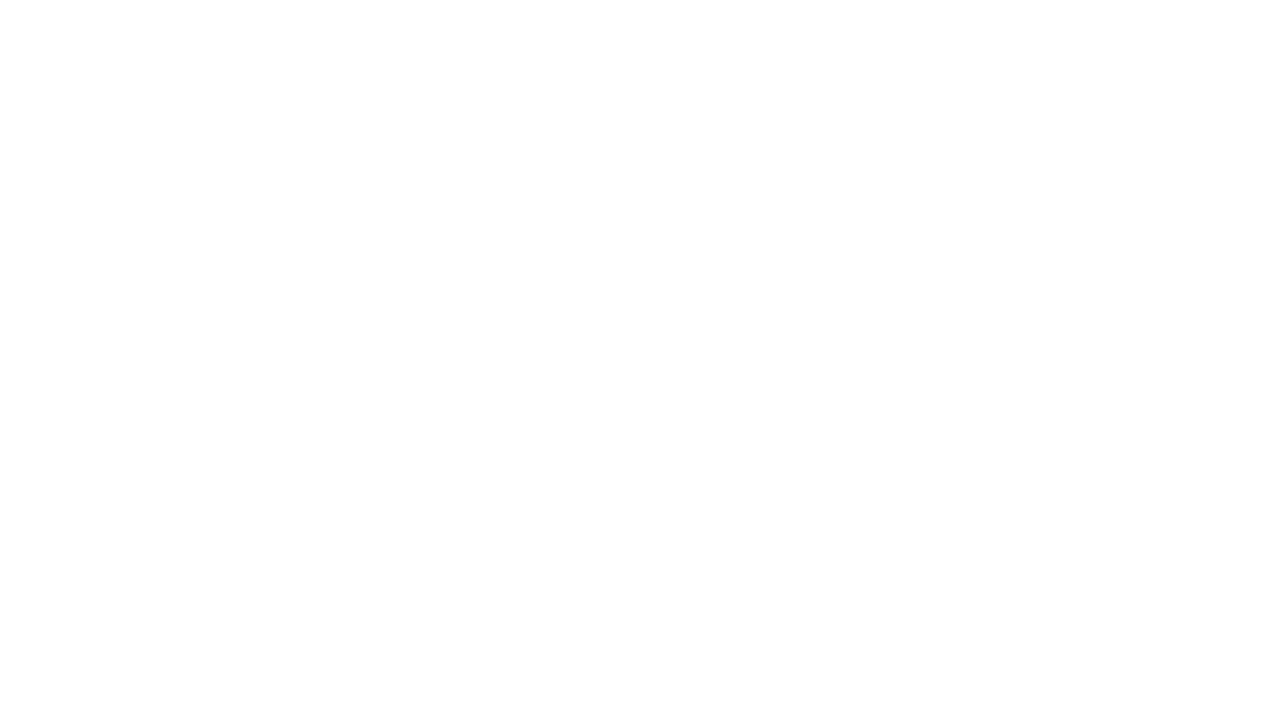

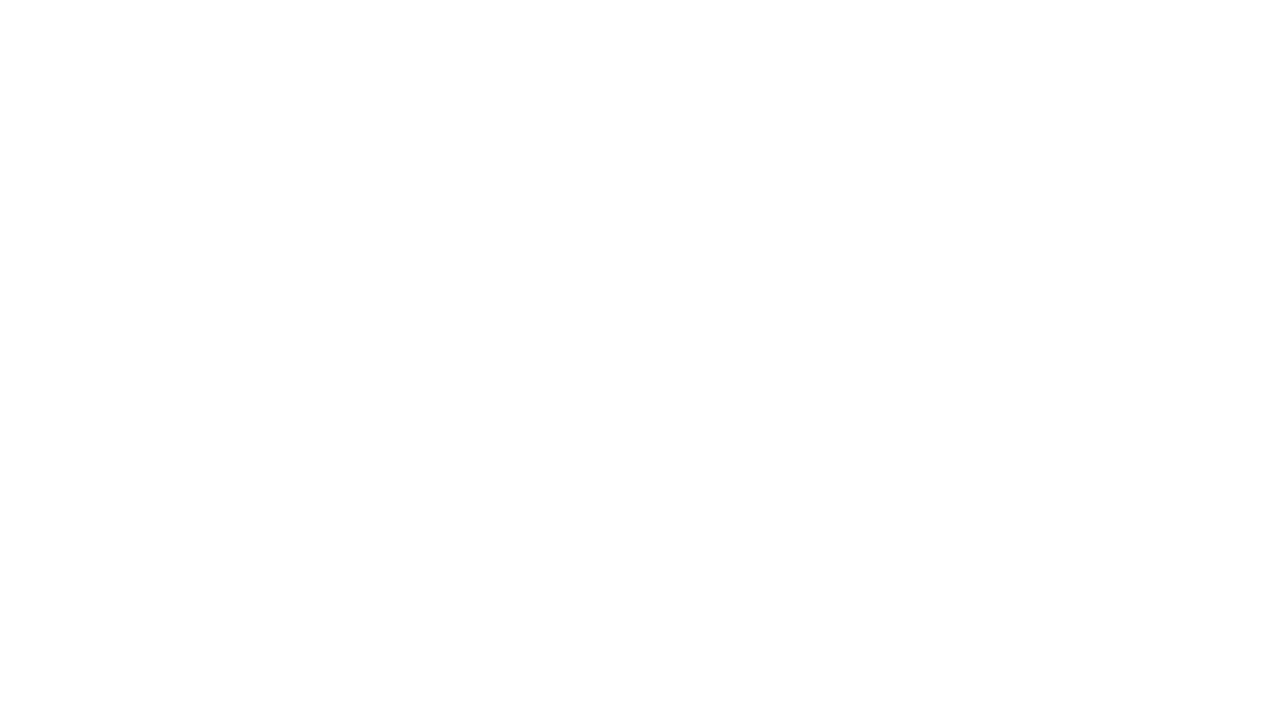